Opens GitHub main page and waits for it to load. The original test captured page source as an attachment, but the core automation is simply navigating to the homepage.

Starting URL: https://github.com

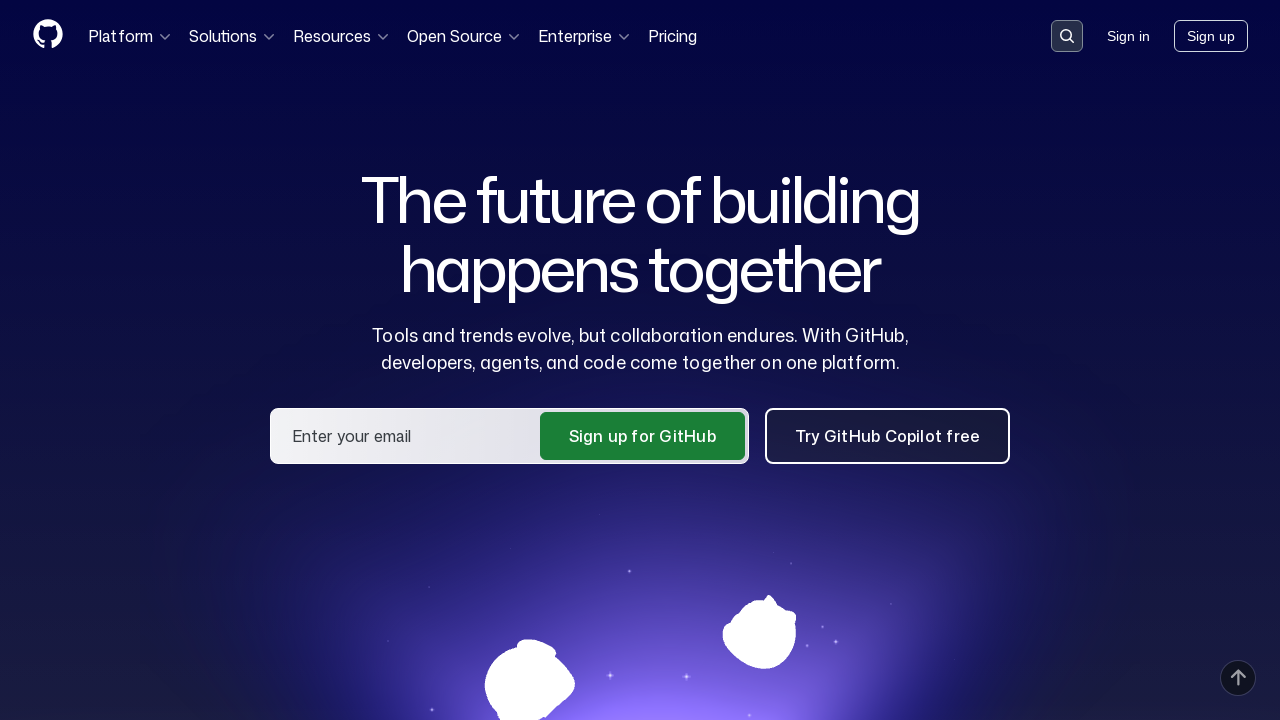

Navigated to GitHub homepage
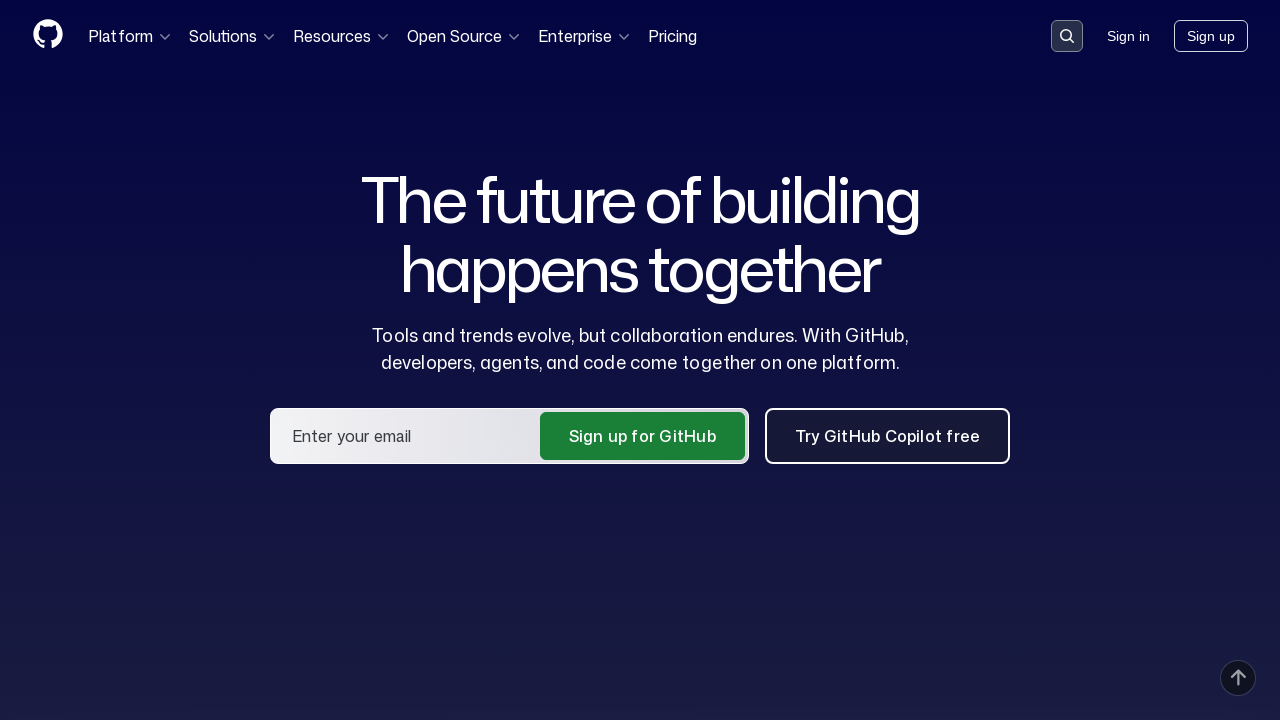

Page reached domcontentloaded state
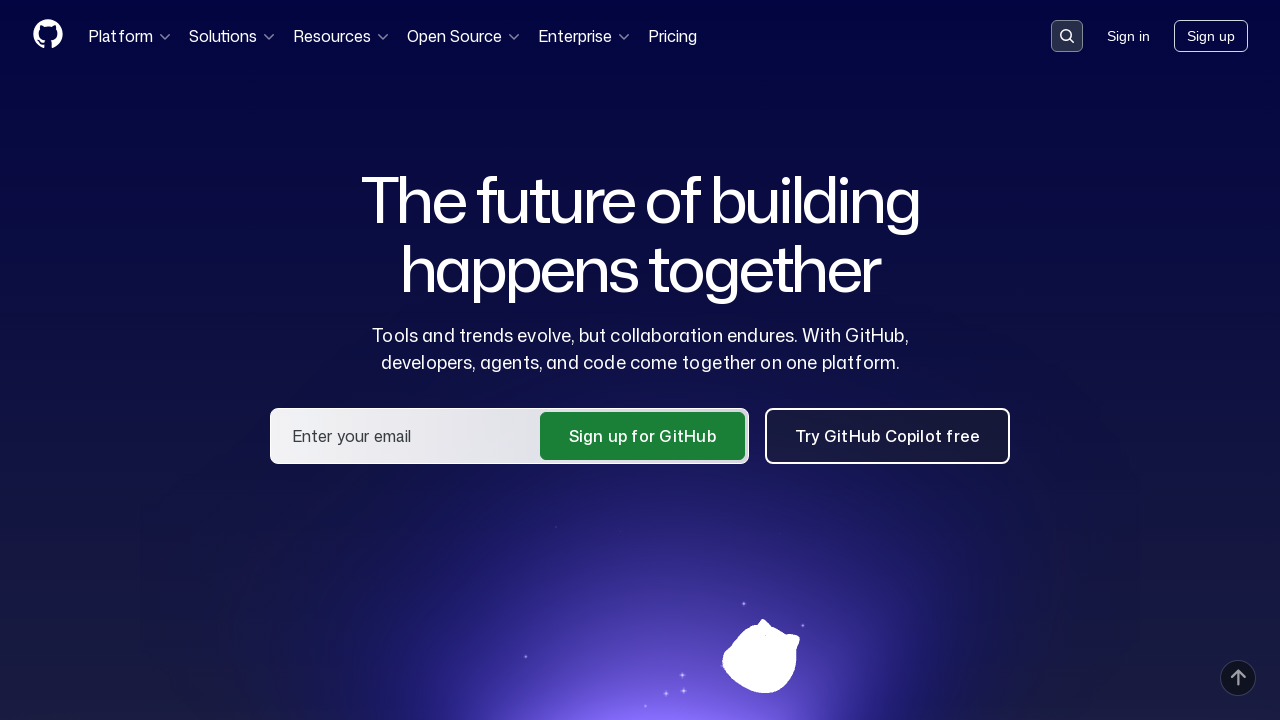

Page header element loaded successfully
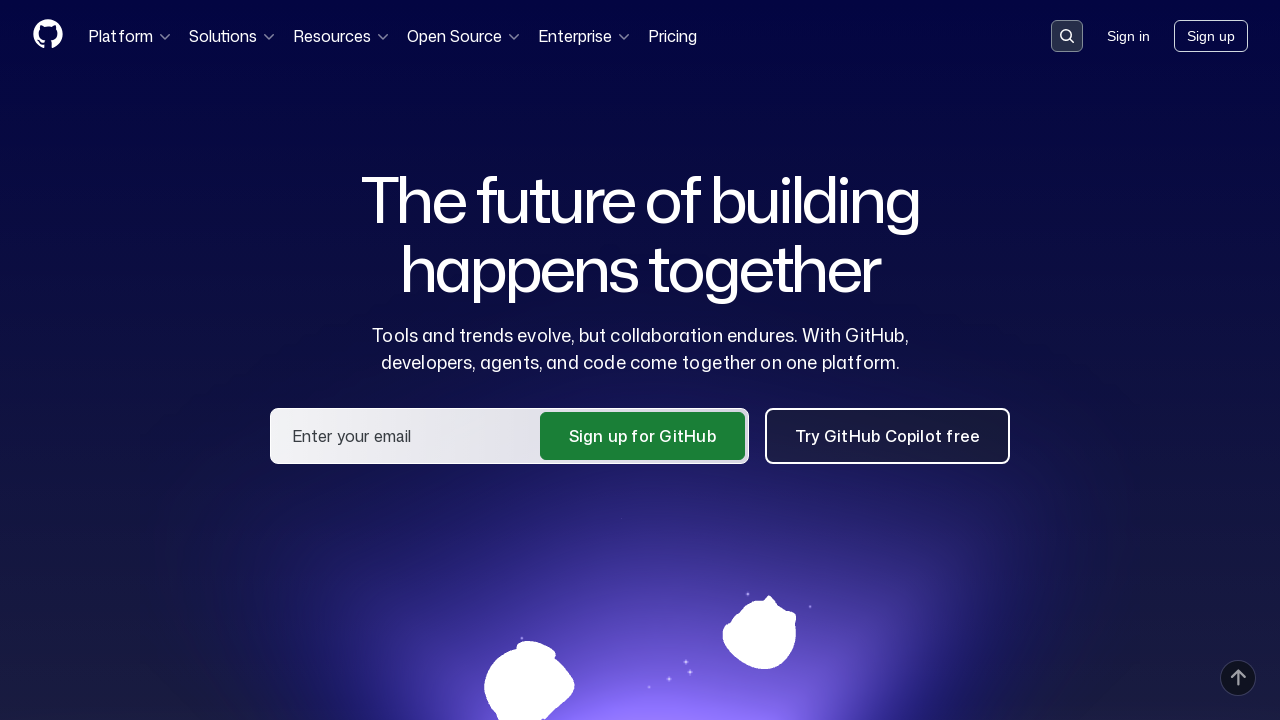

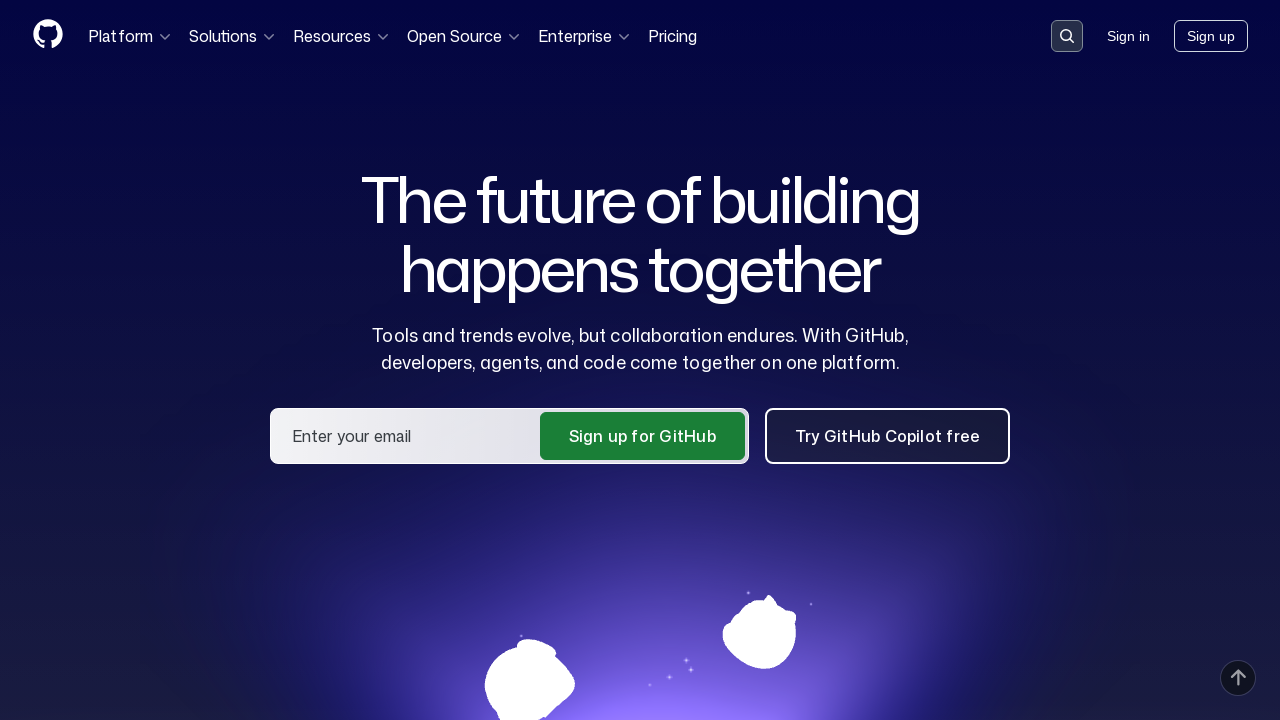